Tests e-commerce functionality by navigating to a product category, updating product quantity, adding to cart, and viewing the cart

Starting URL: http://atcost.in/

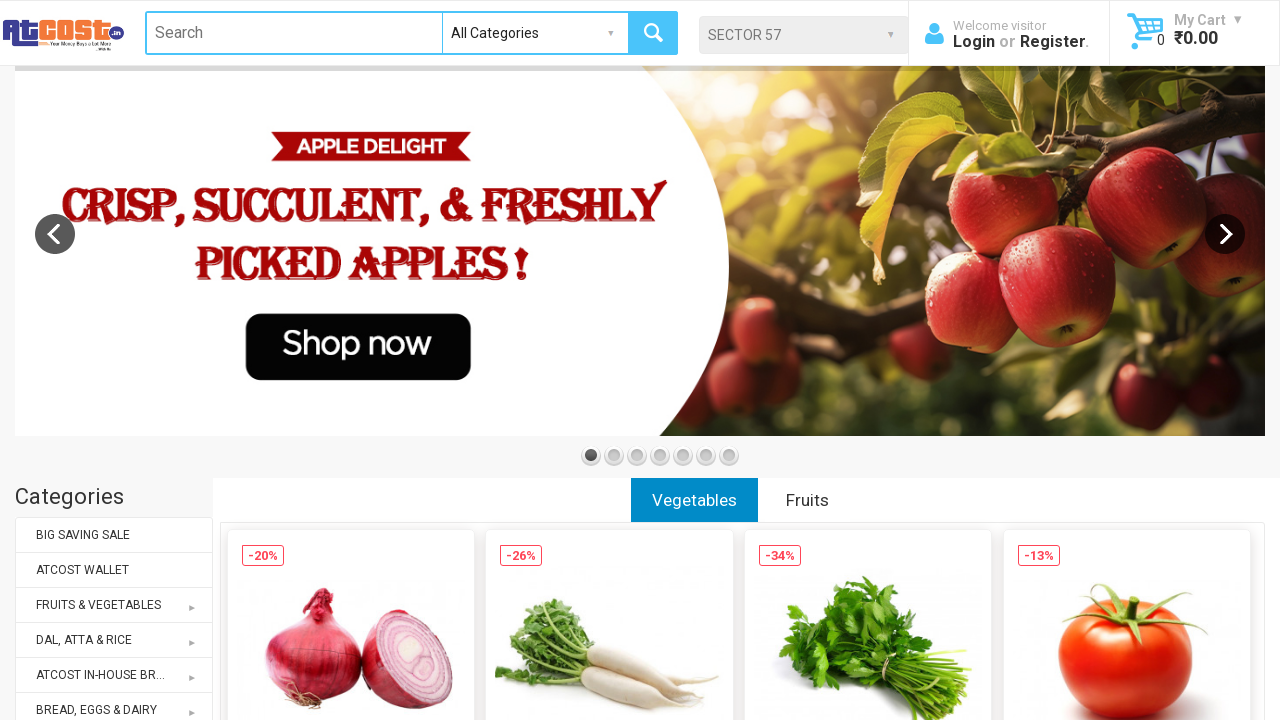

Clicked on DAL, ATTA & RICE product category at (114, 640) on (//*[contains(text(),'DAL, ATTA & RICE')])[2]
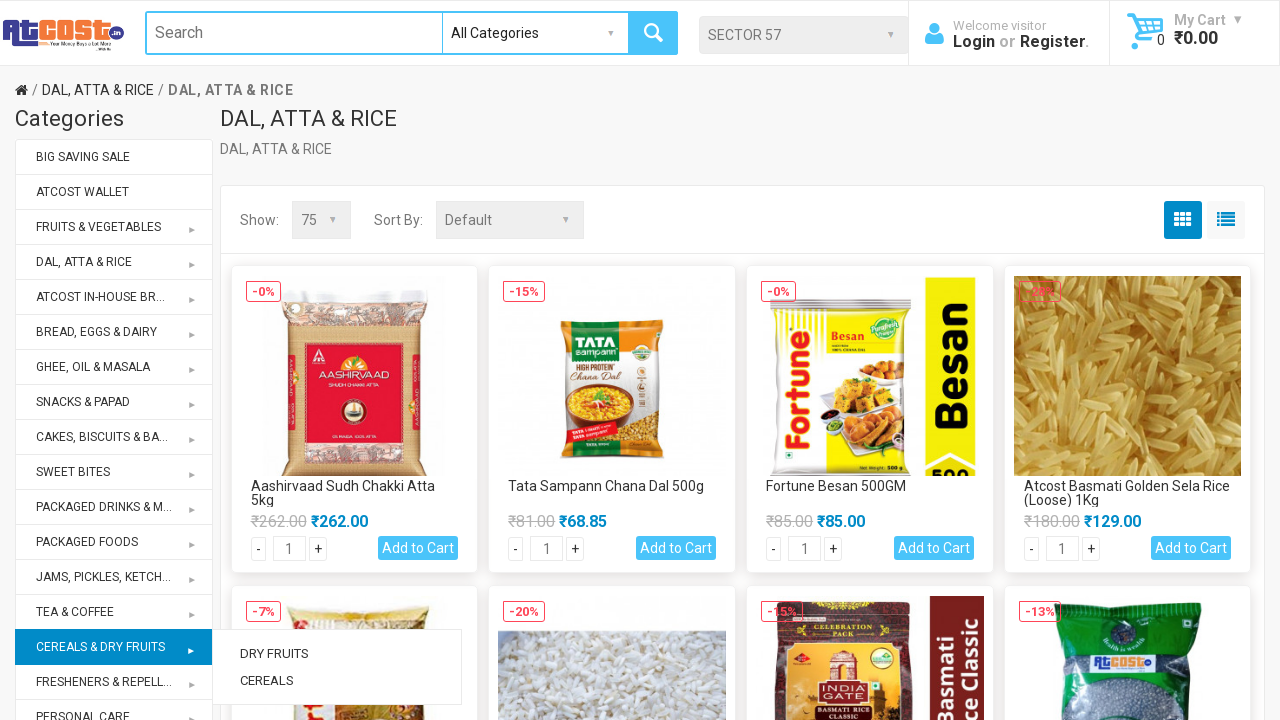

Waited for product quantity fields to load
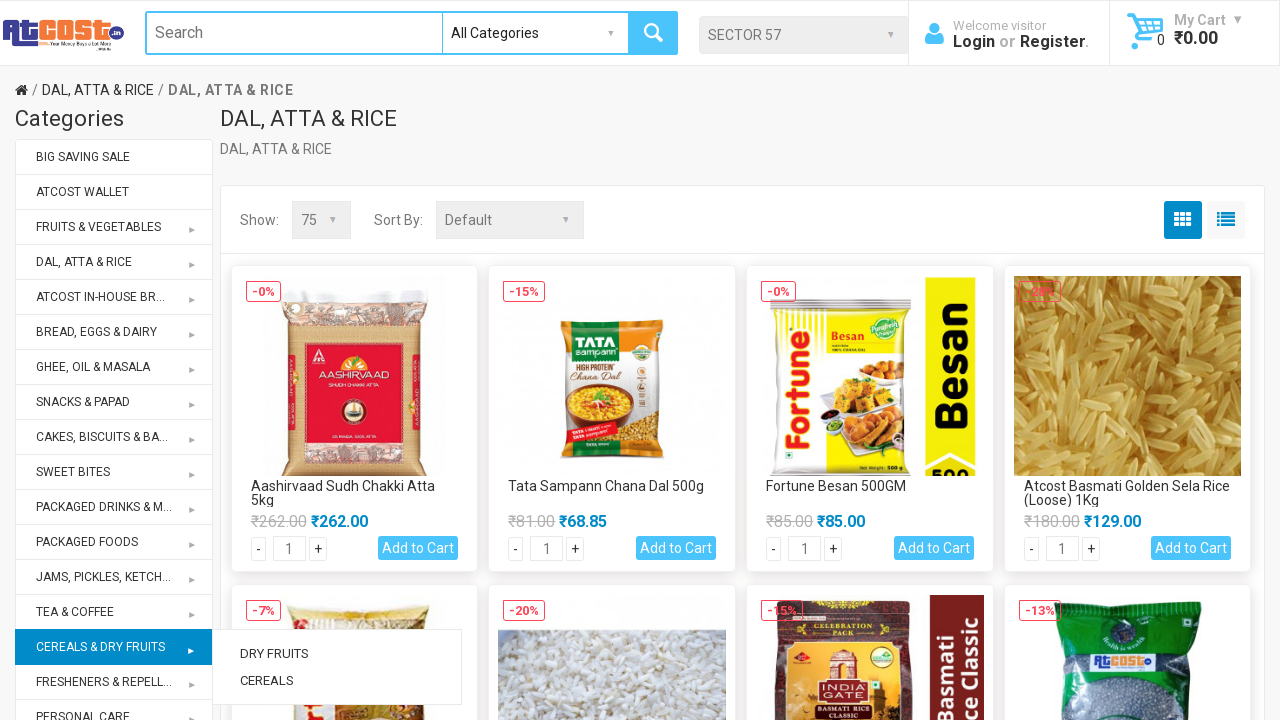

Cleared quantity field for 5th product on (//*[@name='quantity'])[5]
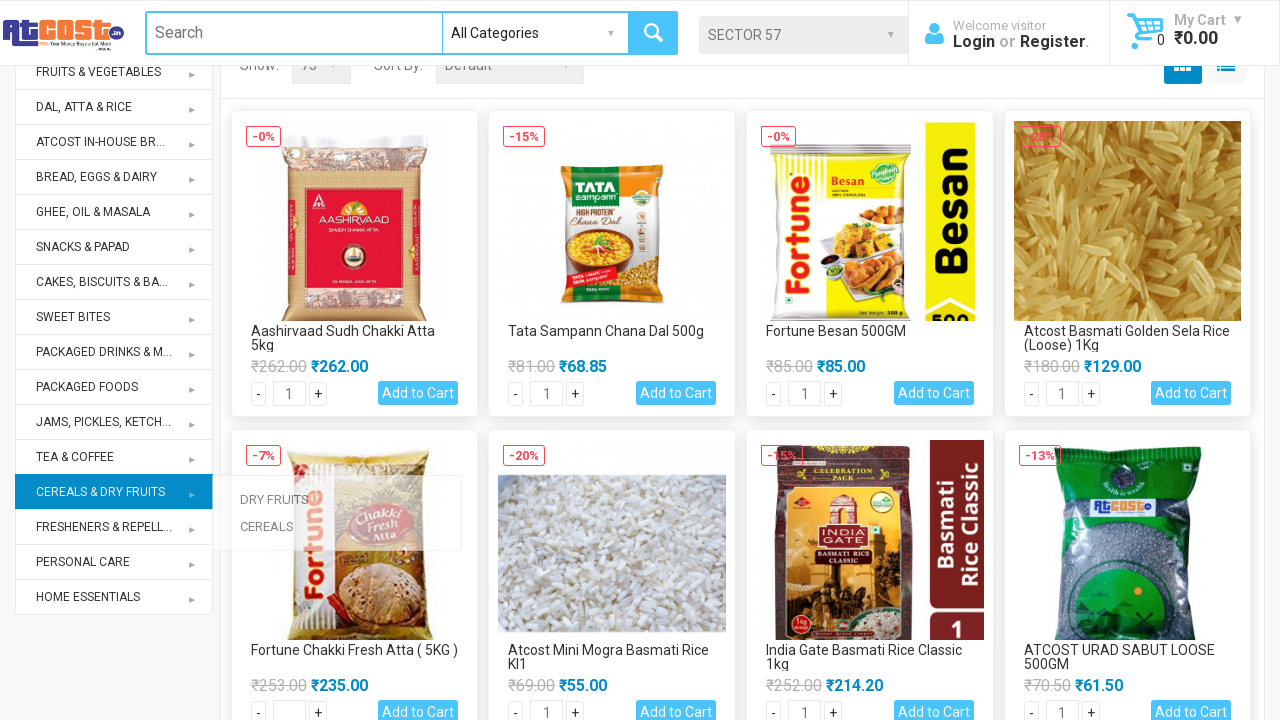

Updated quantity to 2 for 5th product on (//*[@name='quantity'])[5]
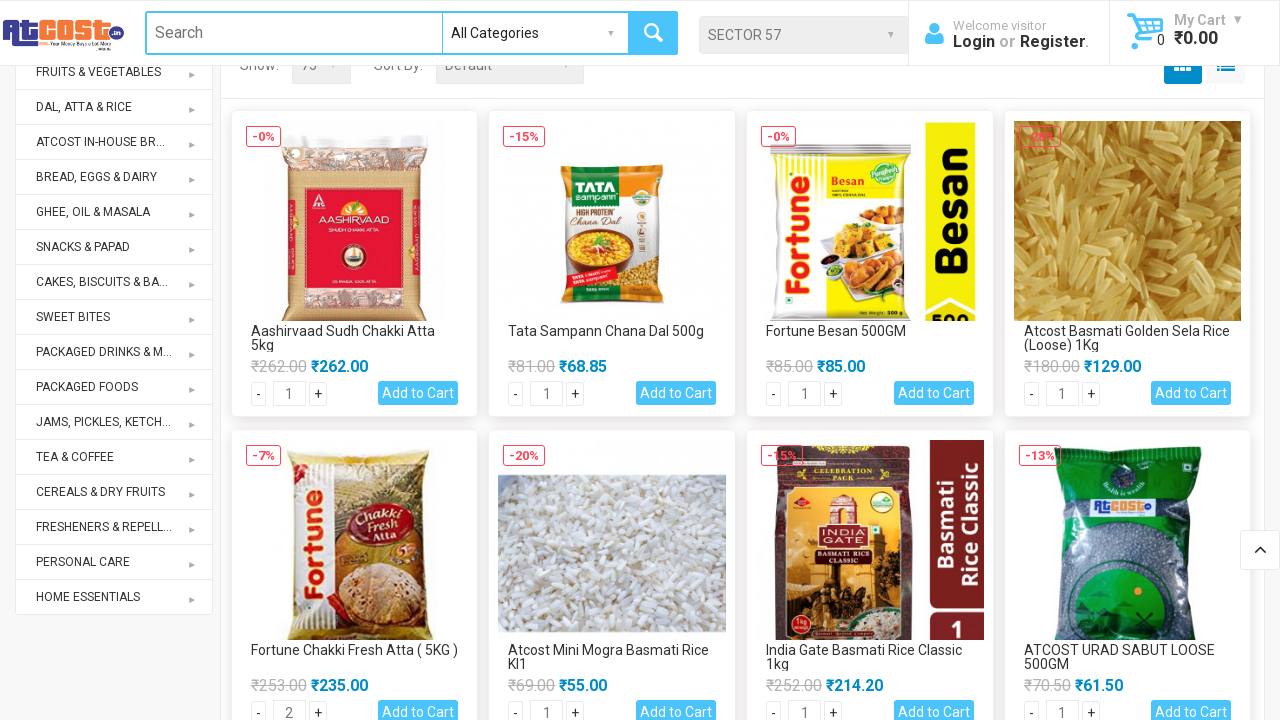

Clicked Add to cart button for 5th product at (418, 708) on (//*[@class='btn-primary'])[5]
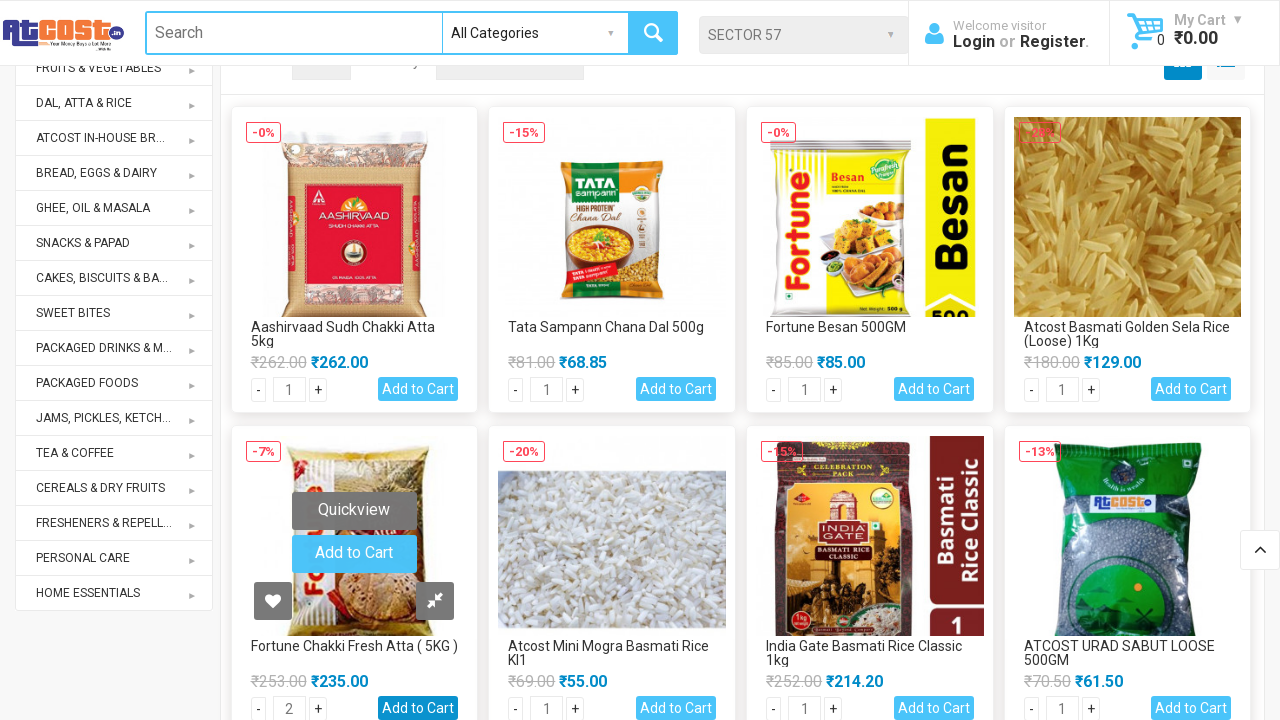

Clicked on My cart to view shopping cart at (1182, 32) on xpath=//*[@class='cart_holder']
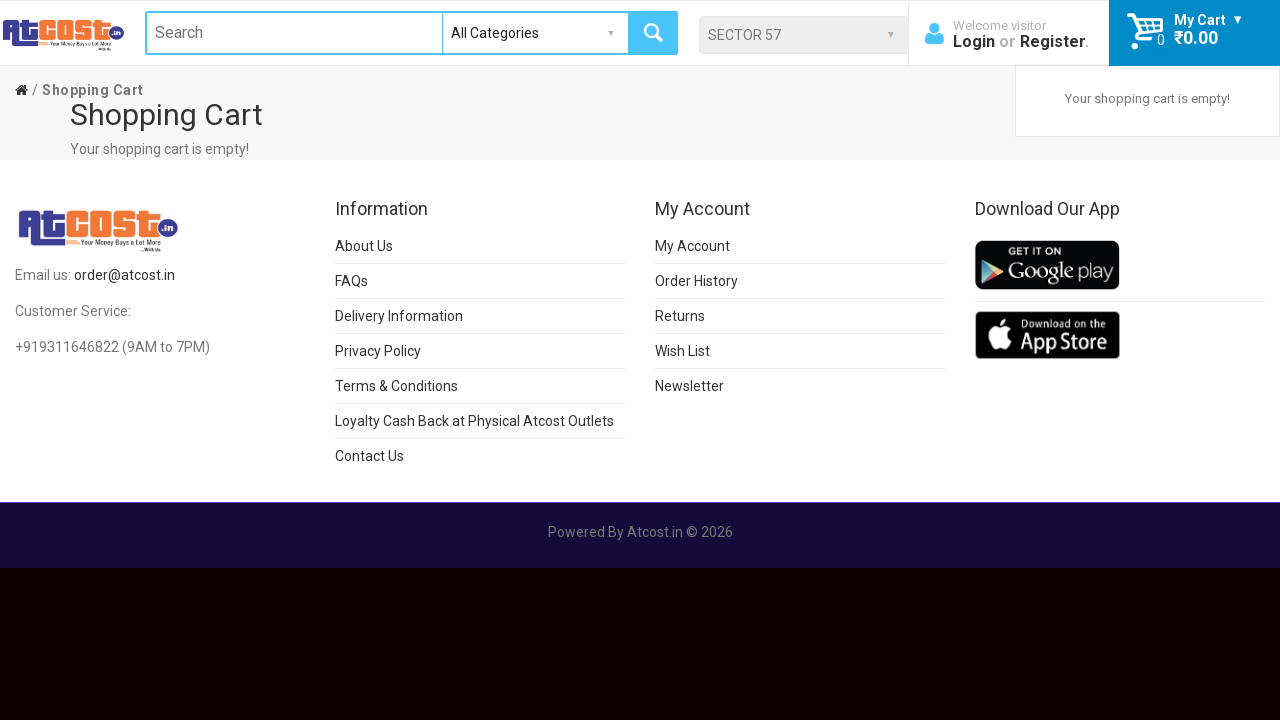

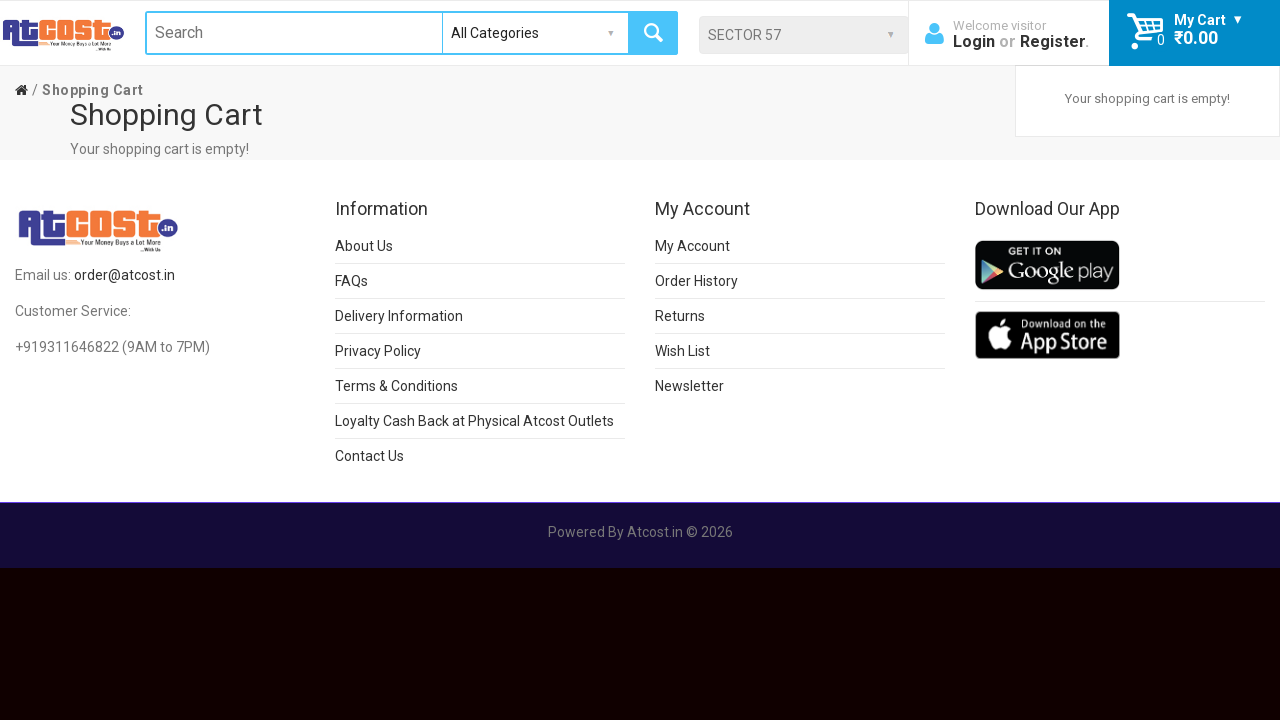